Tests multiple selection functionality in a select dropdown by using CTRL key to select multiple options

Starting URL: https://demoqa.com/select-menu

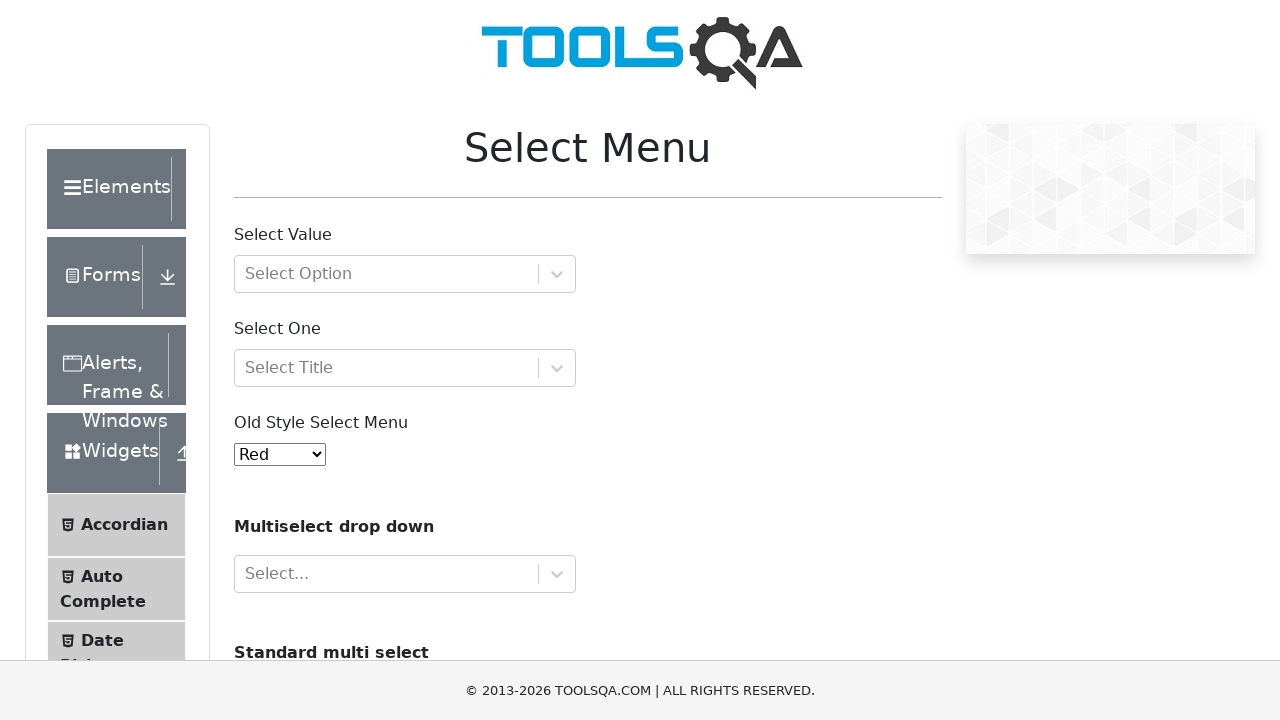

Located the multi-select dropdown element with id 'cars'
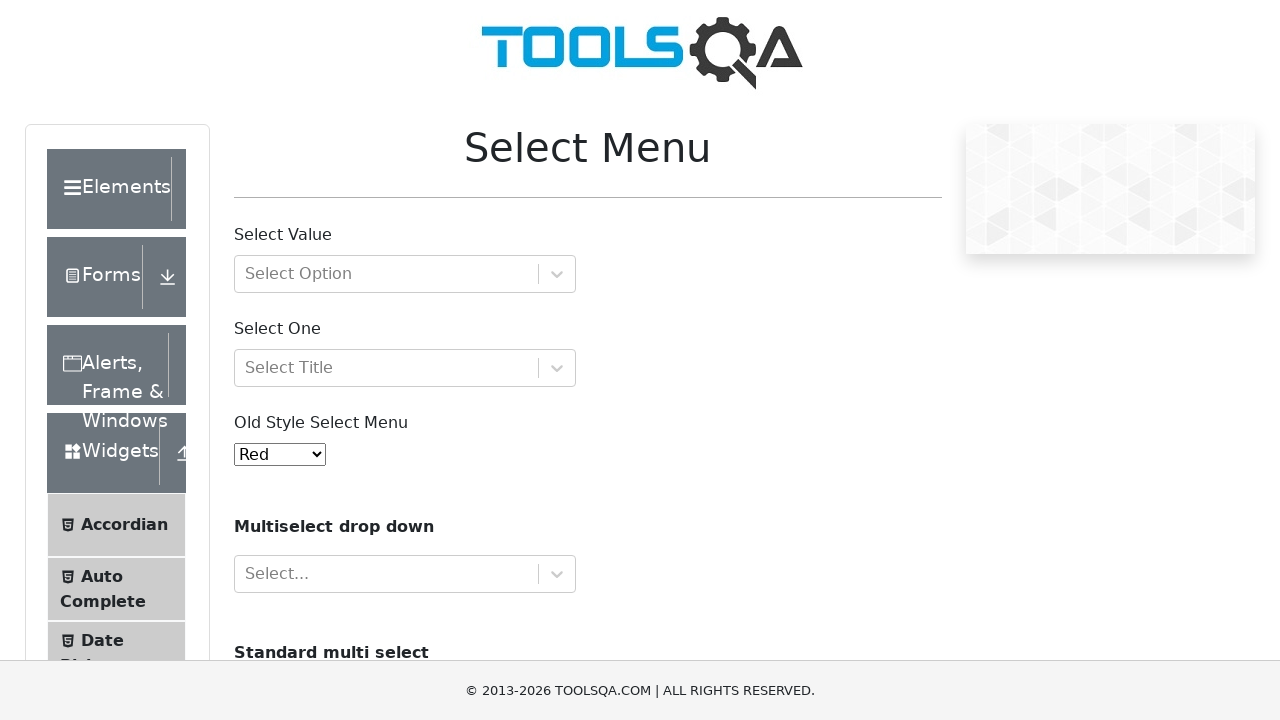

Scrolled the select dropdown into view
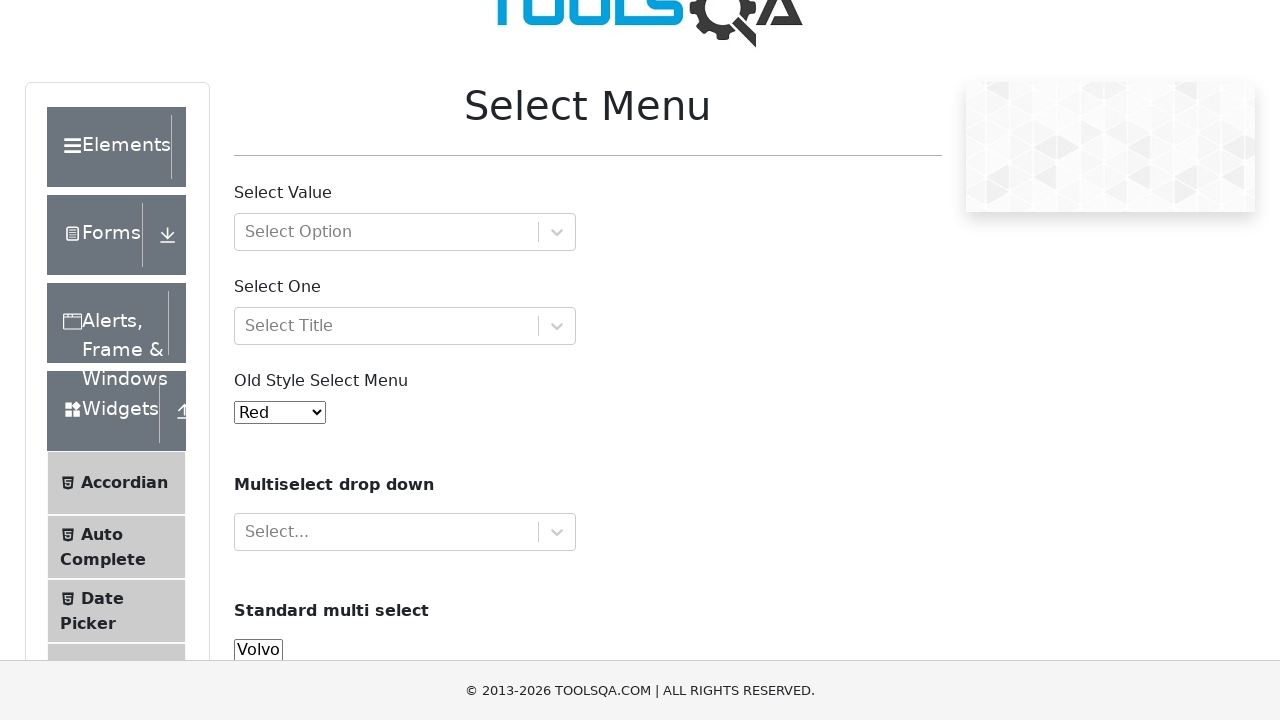

Retrieved all available options from the select dropdown
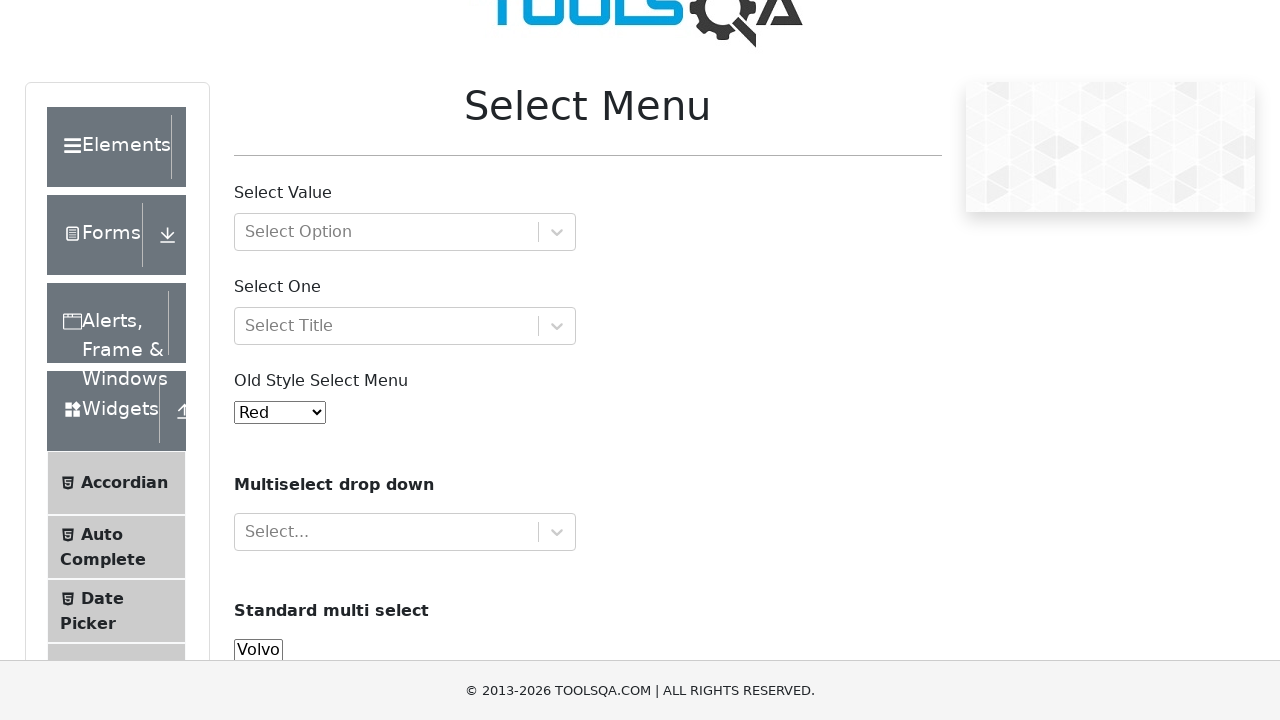

Selected first option using CTRL key modifier at (258, 650) on #cars >> option >> nth=0
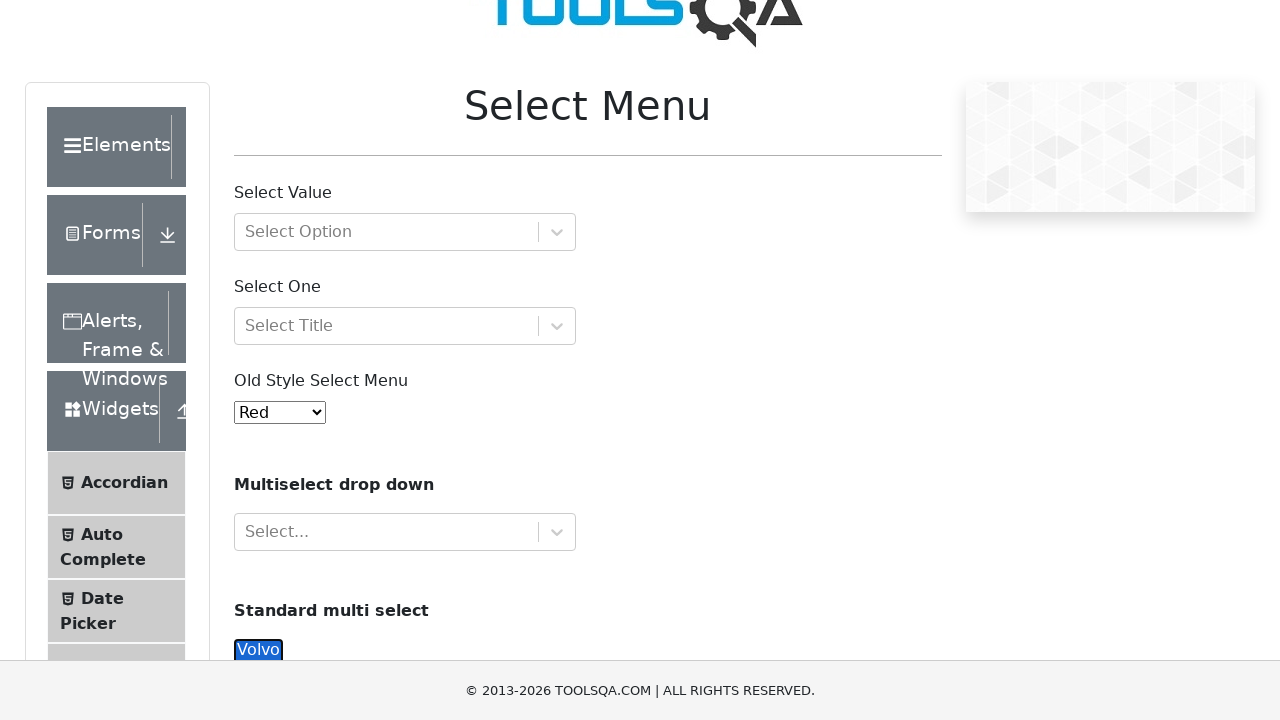

Selected second option while holding CTRL key modifier at (258, 62) on #cars >> option >> nth=1
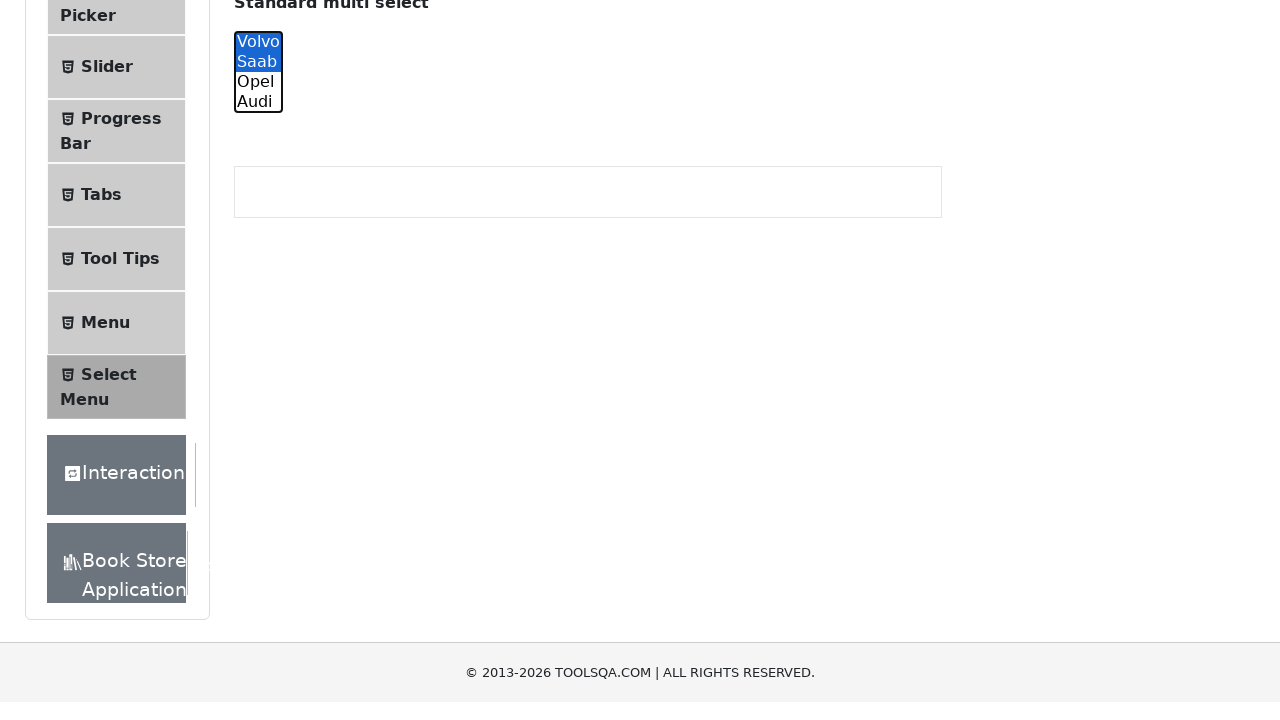

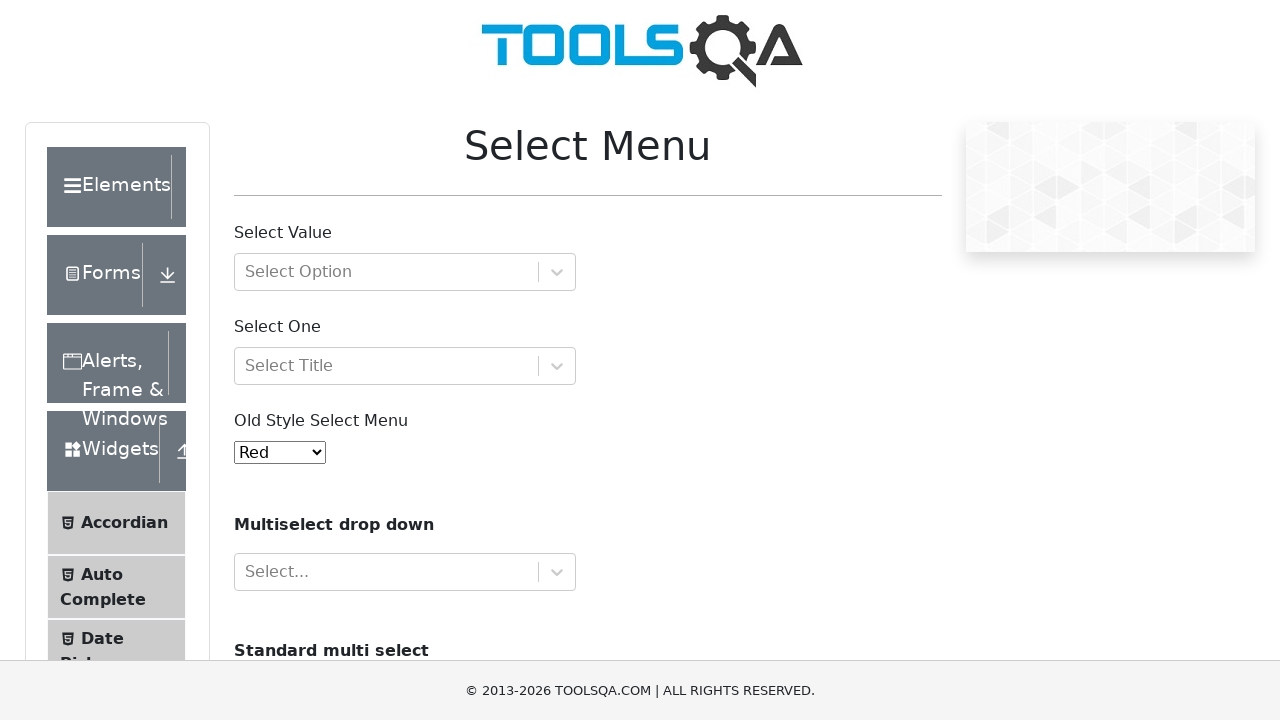